Tests date picker functionality by clearing the existing date and entering a new date value

Starting URL: https://demoqa.com/date-picker

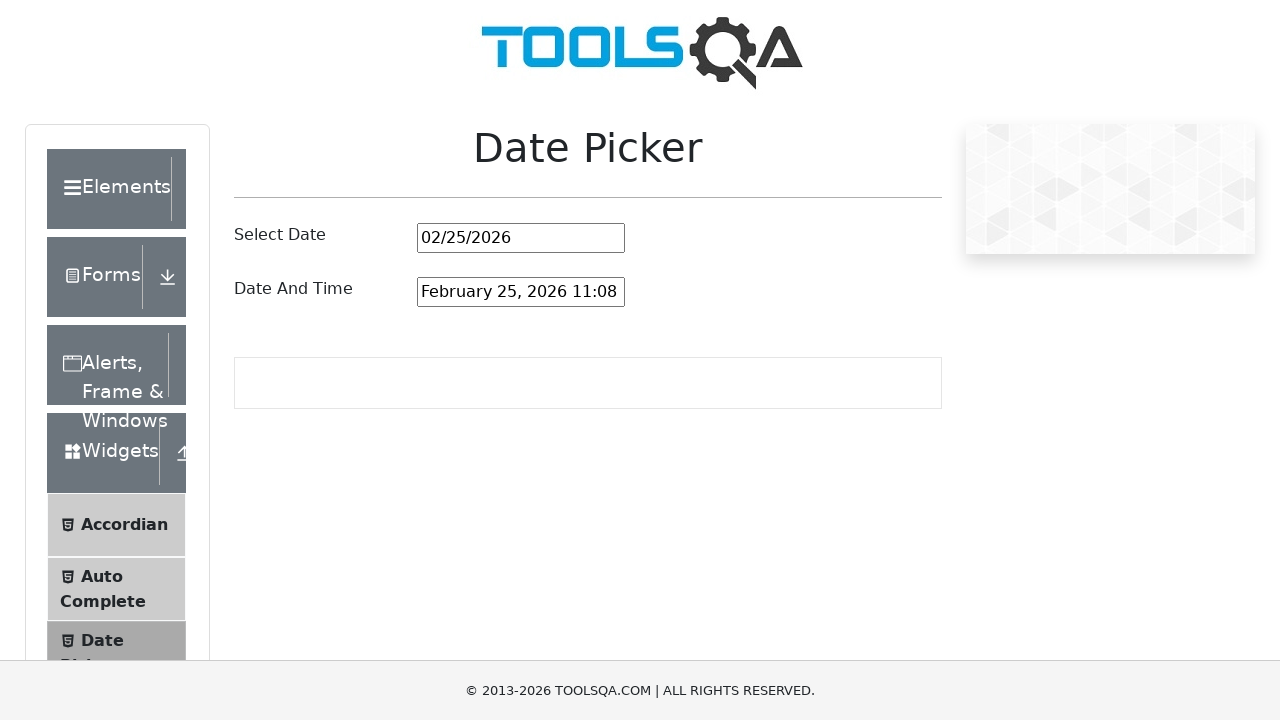

Located date picker input field
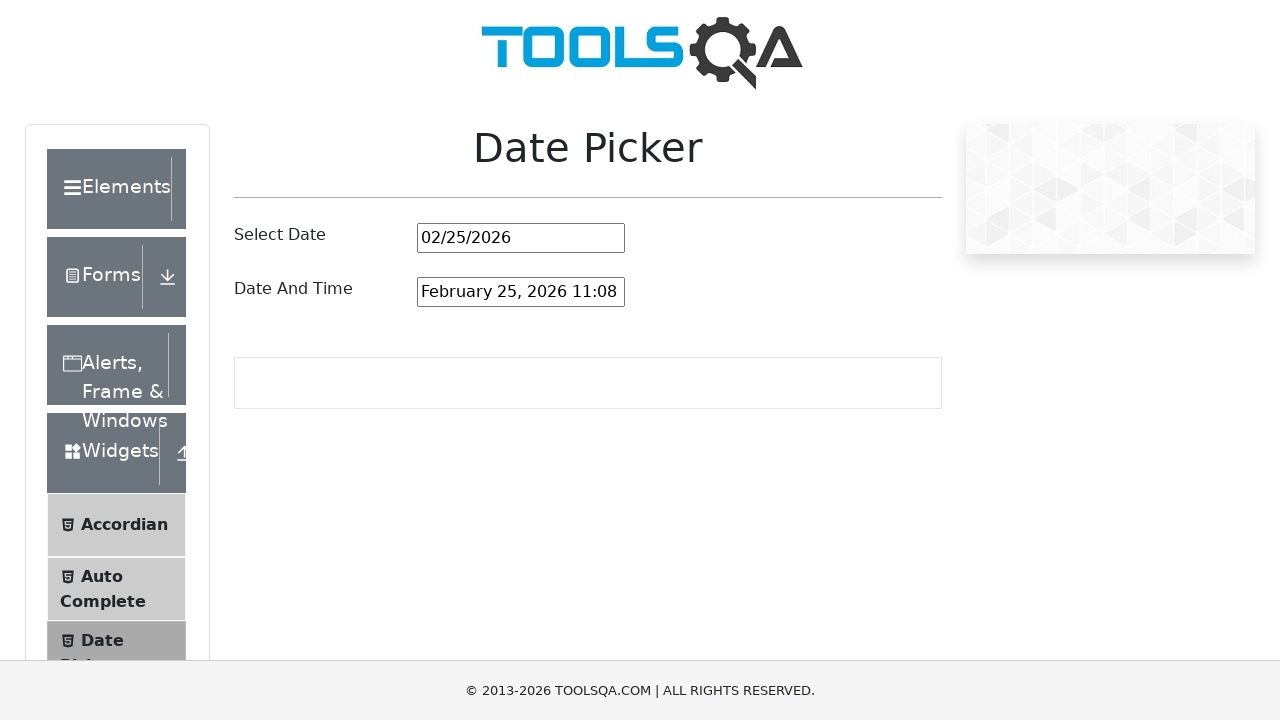

Clicked on date picker input field at (521, 238) on input#datePickerMonthYearInput
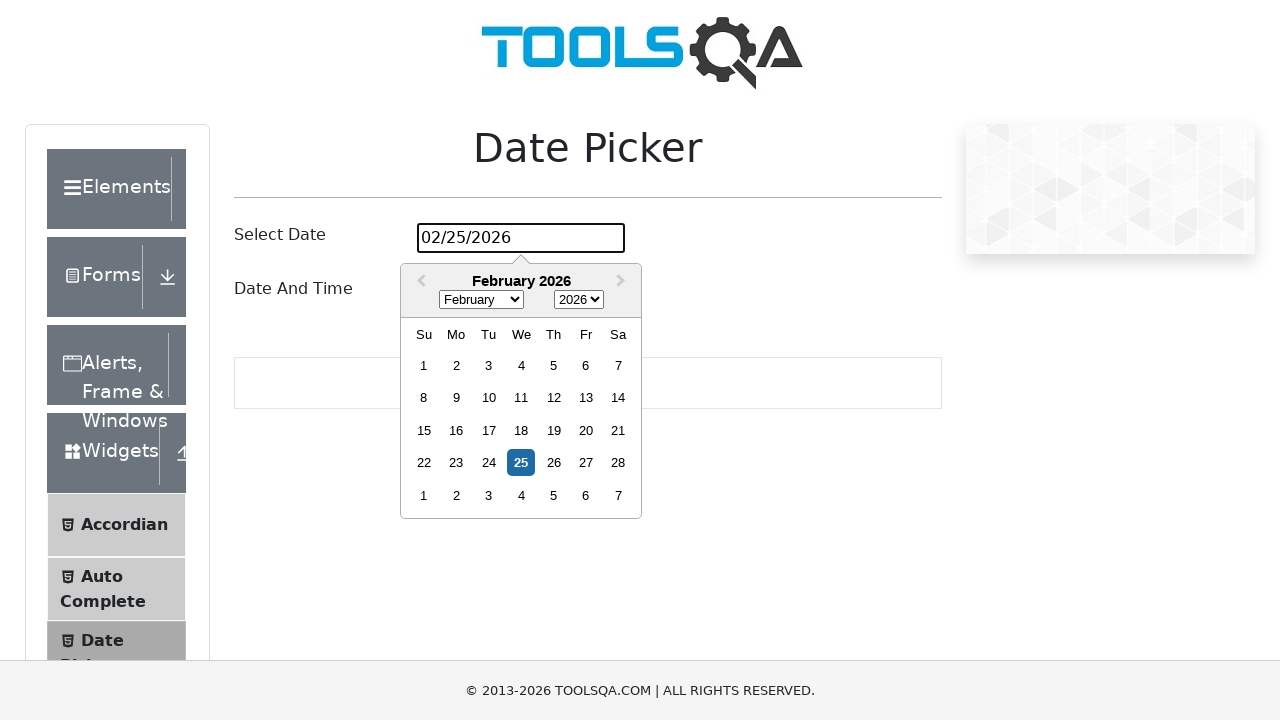

Selected all text in date picker field
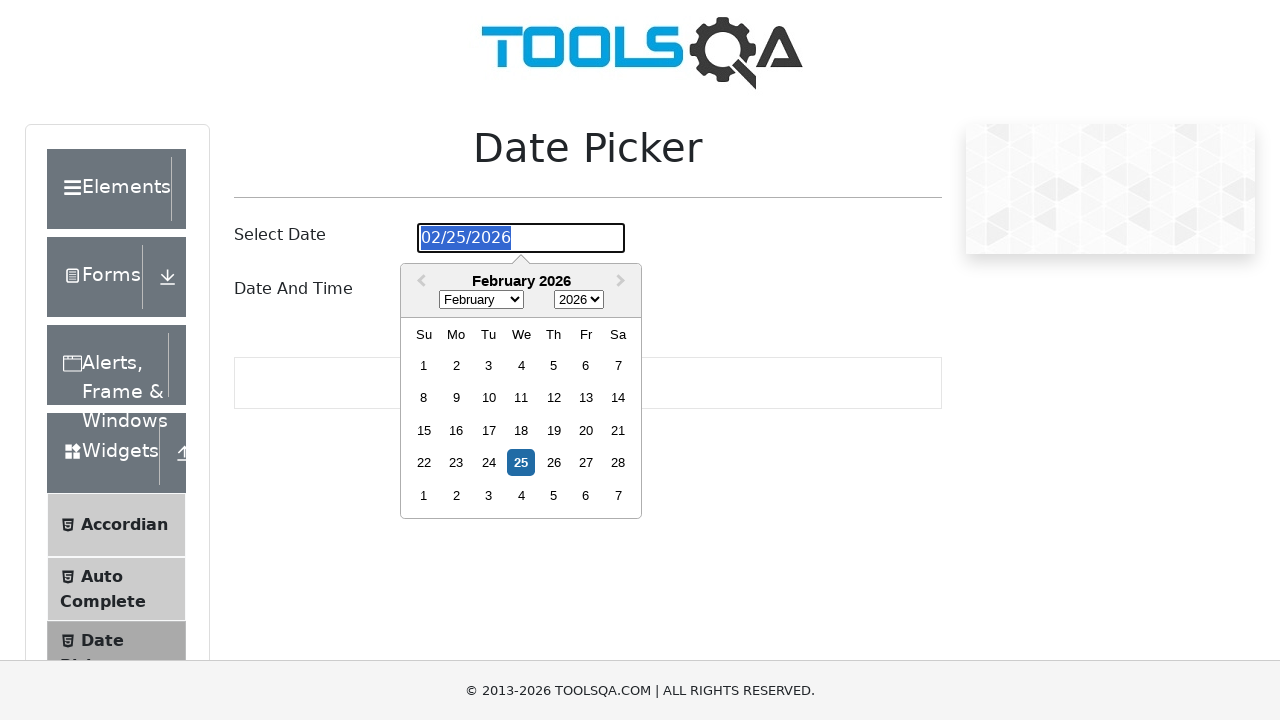

Cleared existing date from input field
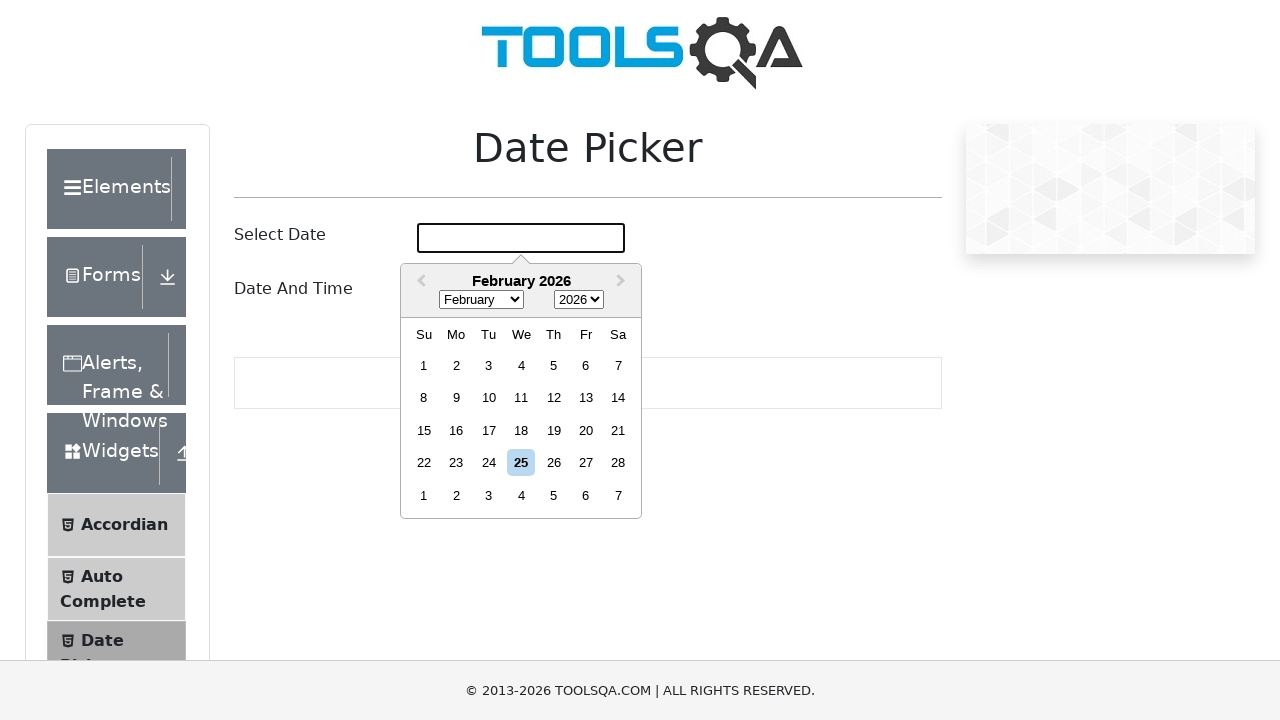

Entered new date value '11/04/2023' into date picker on input#datePickerMonthYearInput
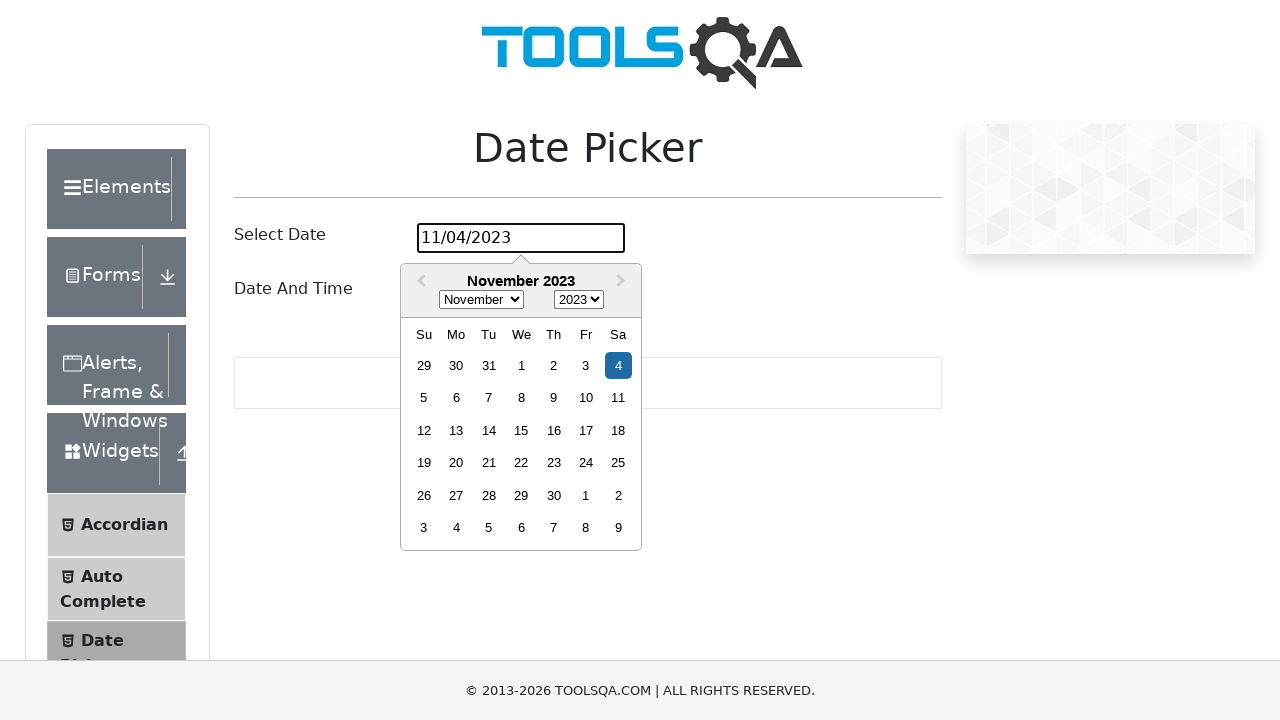

Submitted date by pressing Enter
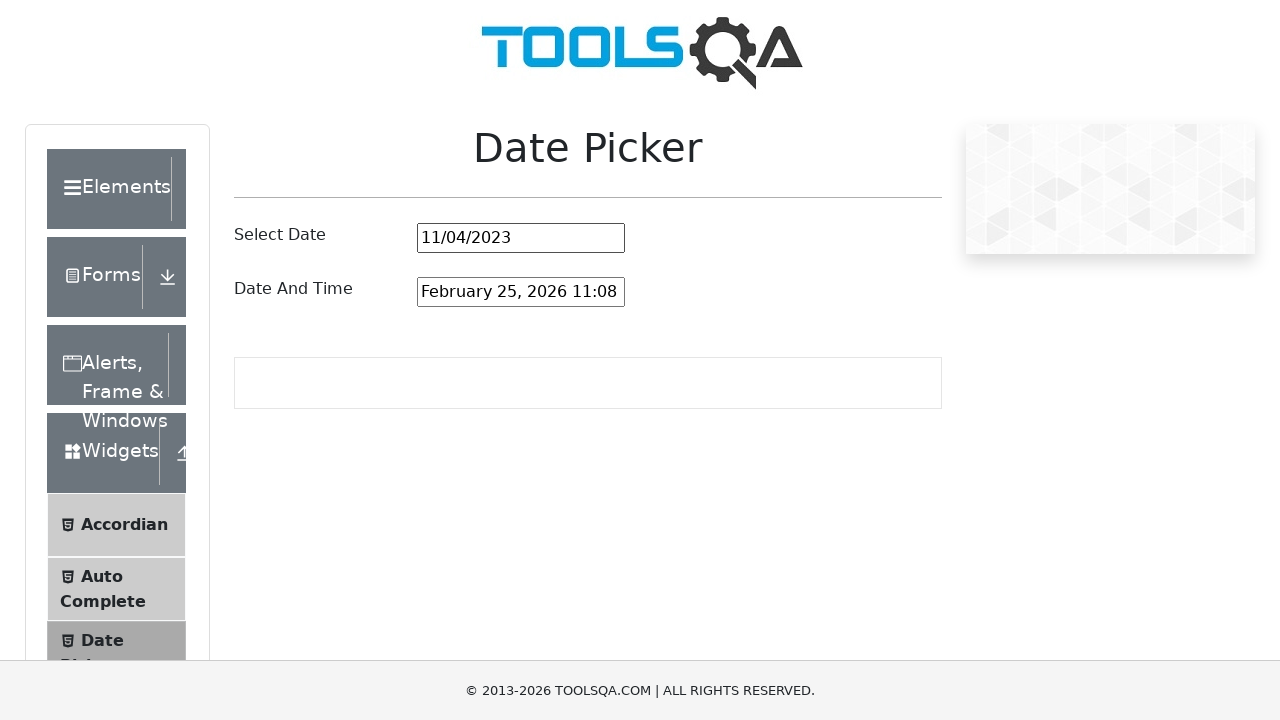

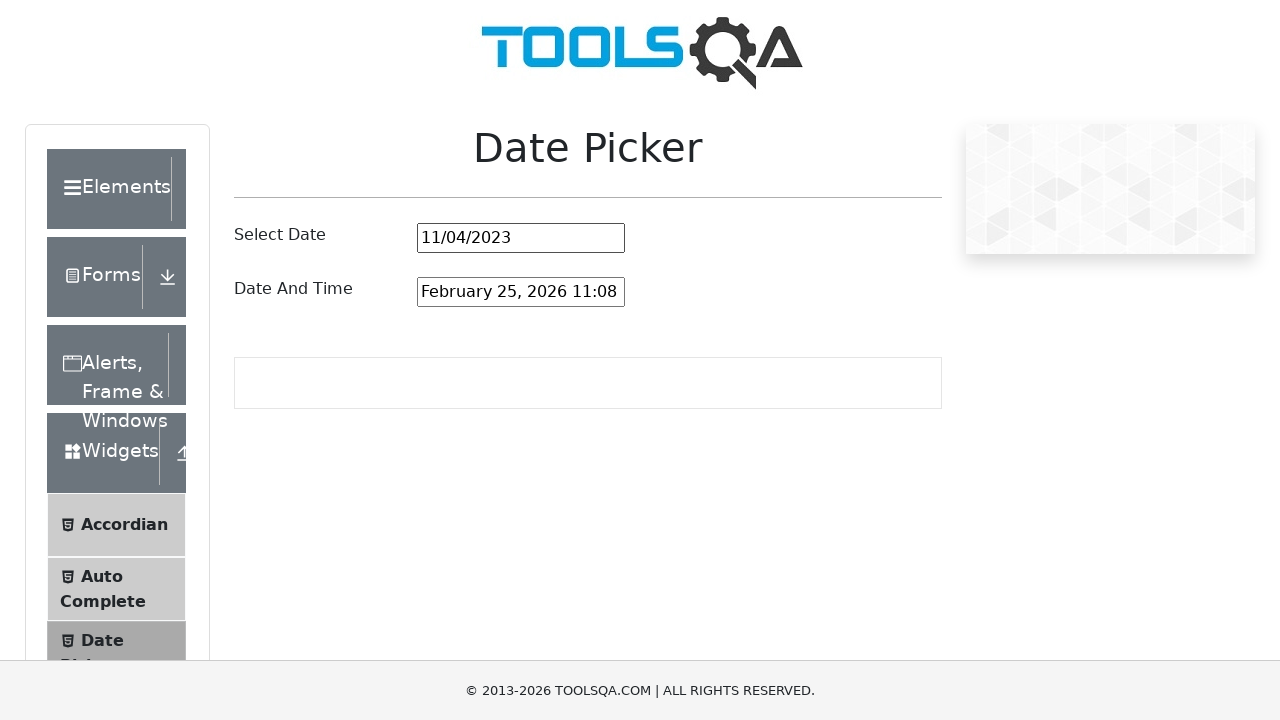